Tests alert handling functionality by clicking a timer alert button and dismissing the alert that appears after a delay

Starting URL: https://demoqa.com/alerts

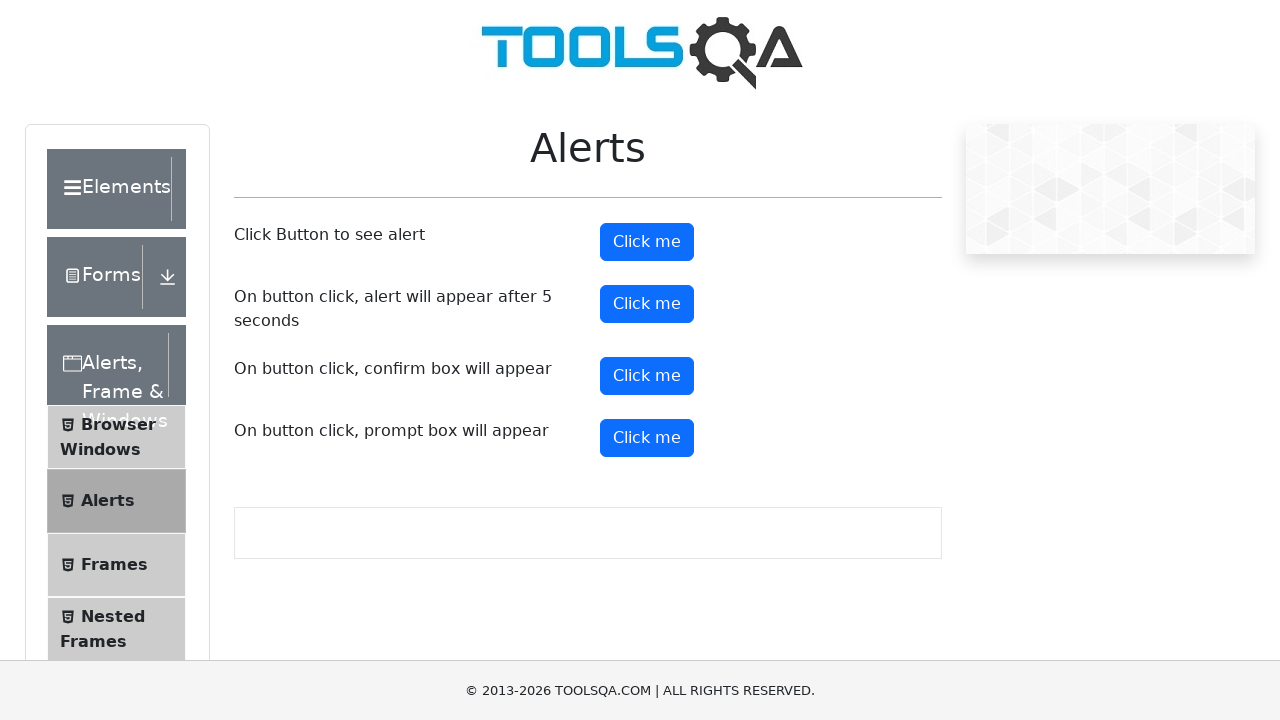

Clicked the timer alert button to trigger alert after 5 seconds at (647, 304) on button#timerAlertButton
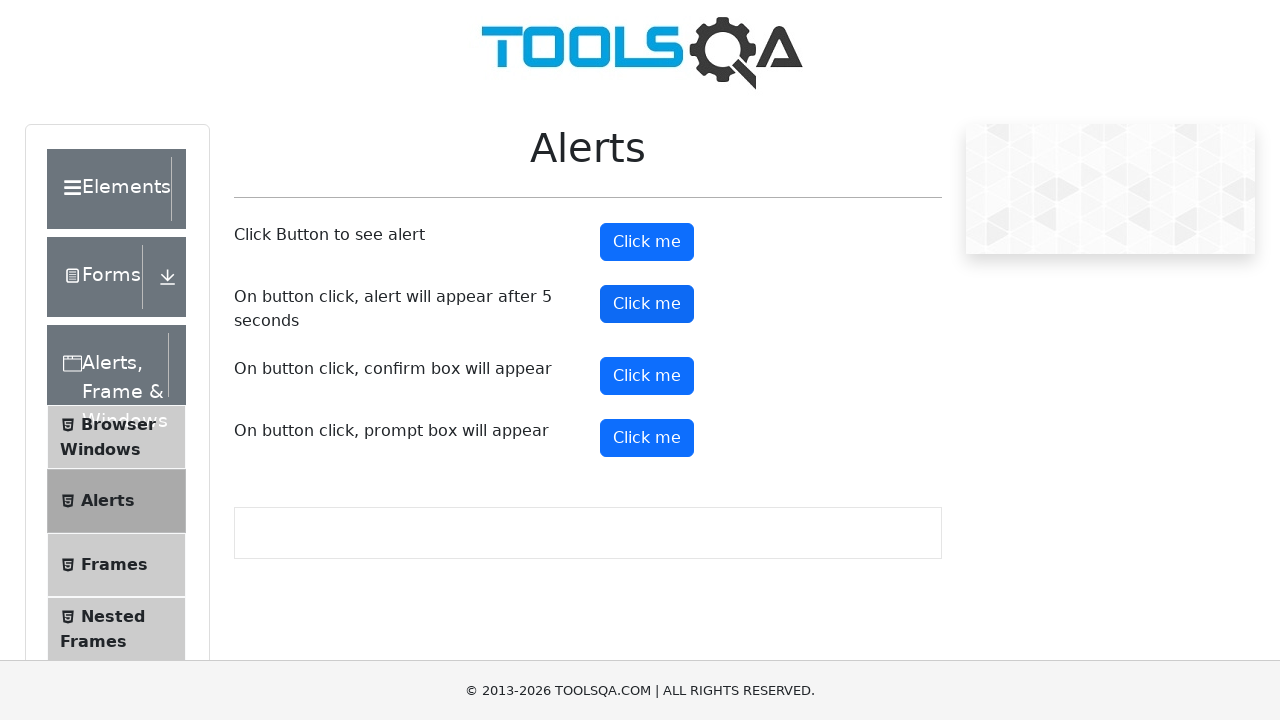

Waited 5.1 seconds for the alert to appear
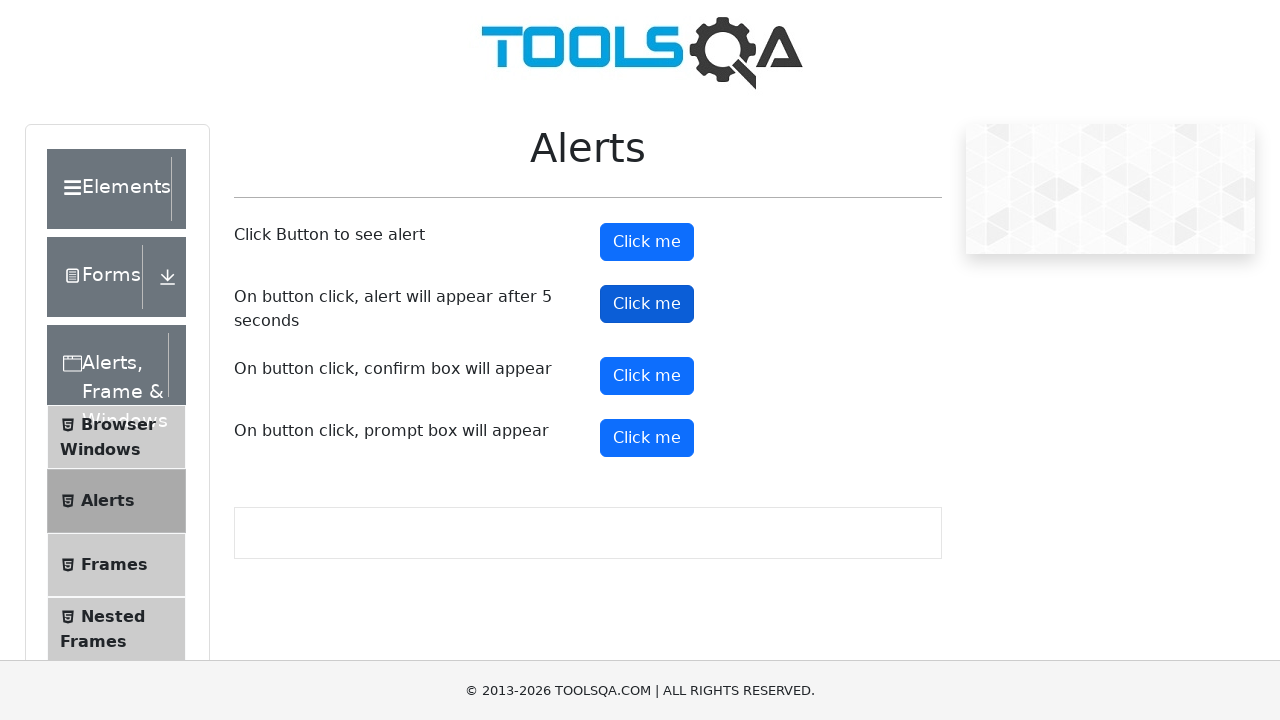

Set up dialog handler to dismiss the alert
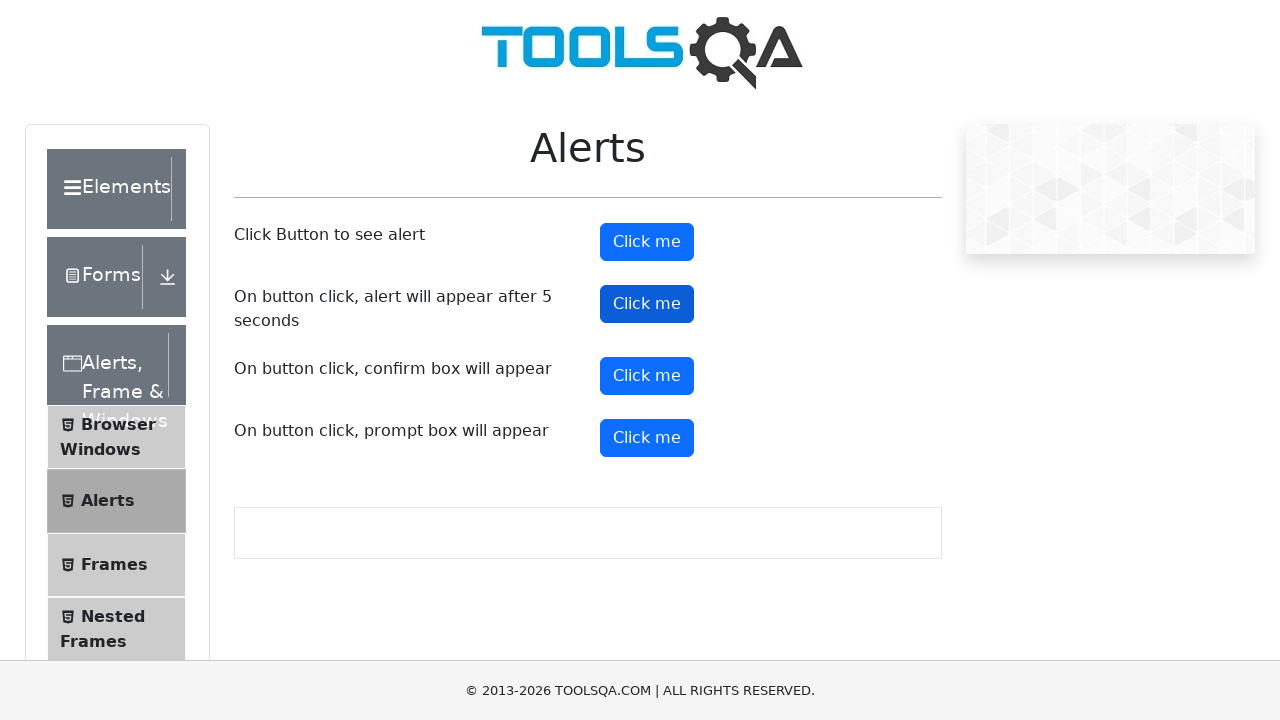

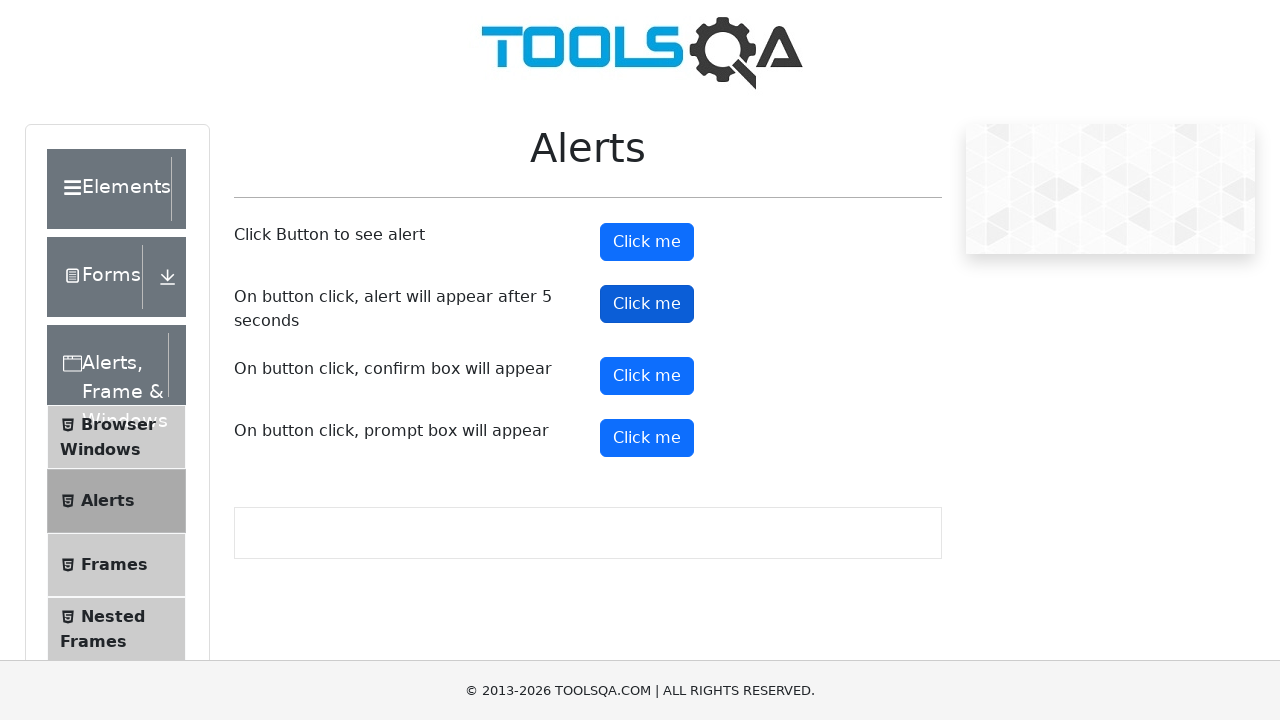